Performs a search on the PUC Minas website and verifies that the search redirects to the results page

Starting URL: https://pucminas.br

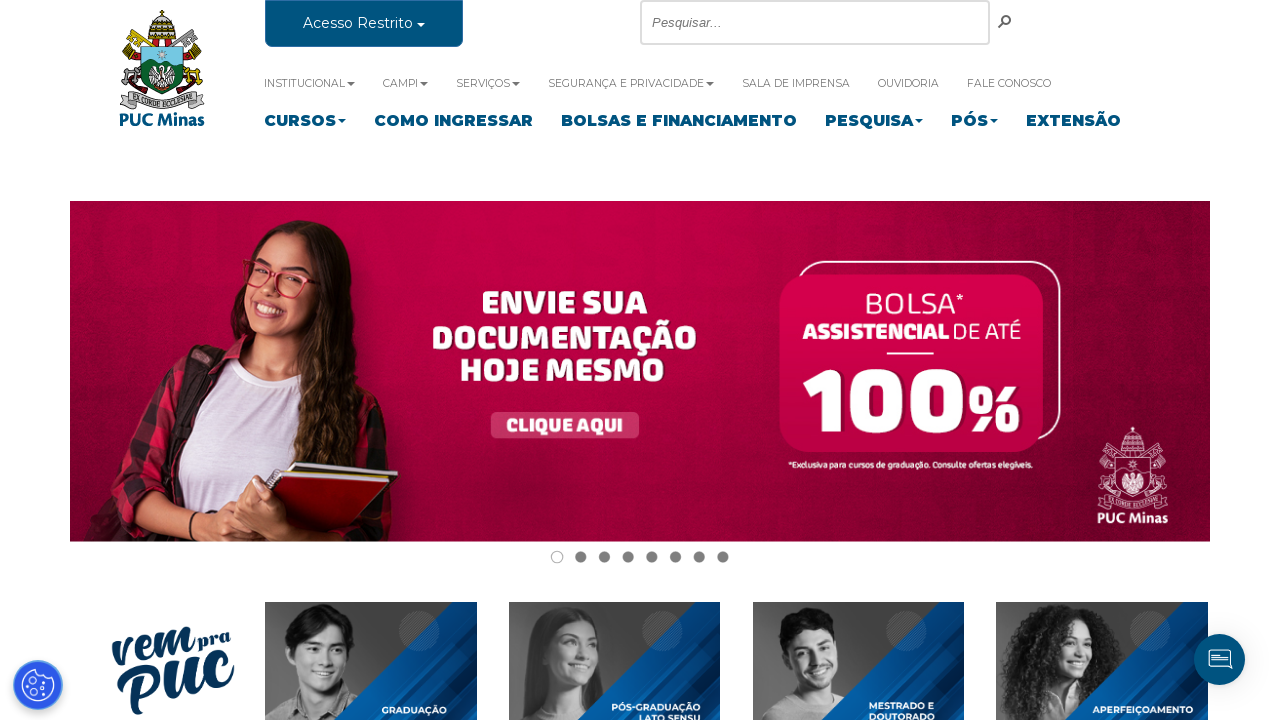

Filled search box with 'Pós graduação' on #ctl00_SmallSearchInputBox1_csr_sbox
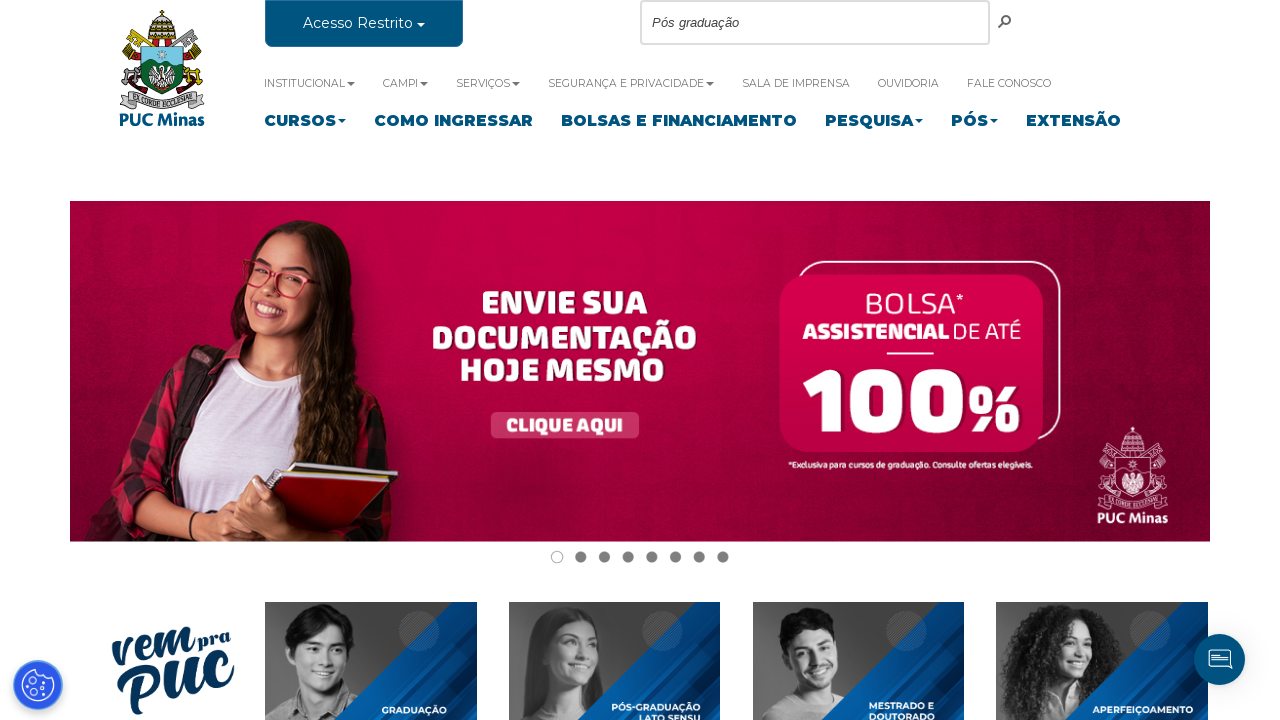

Clicked search button at (1006, 22) on #ctl00_SmallSearchInputBox1_csr_SearchLink
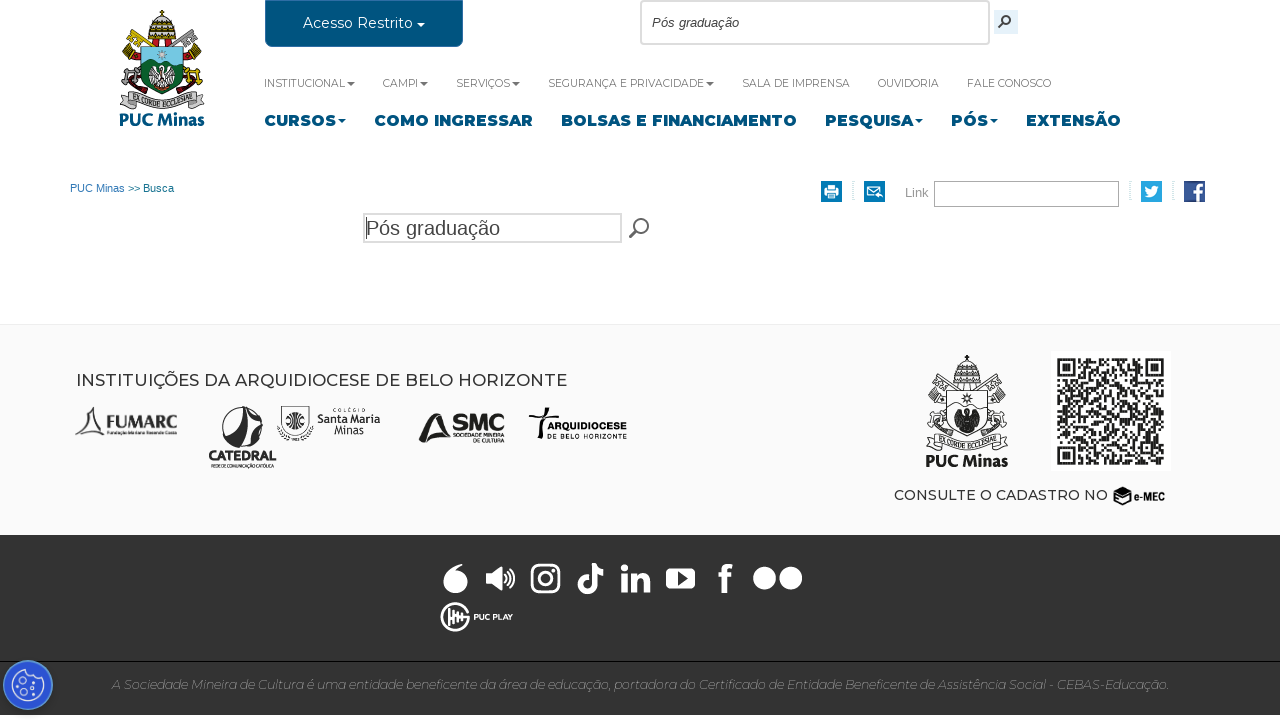

Search redirected to results page
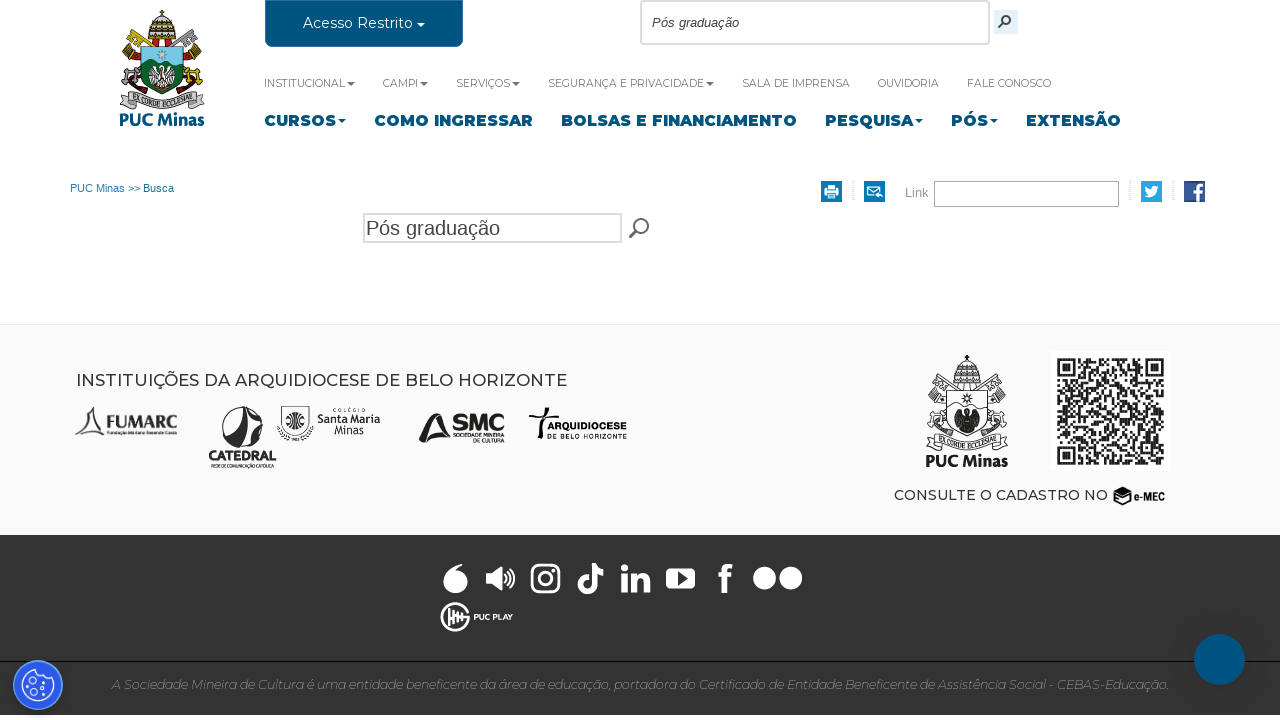

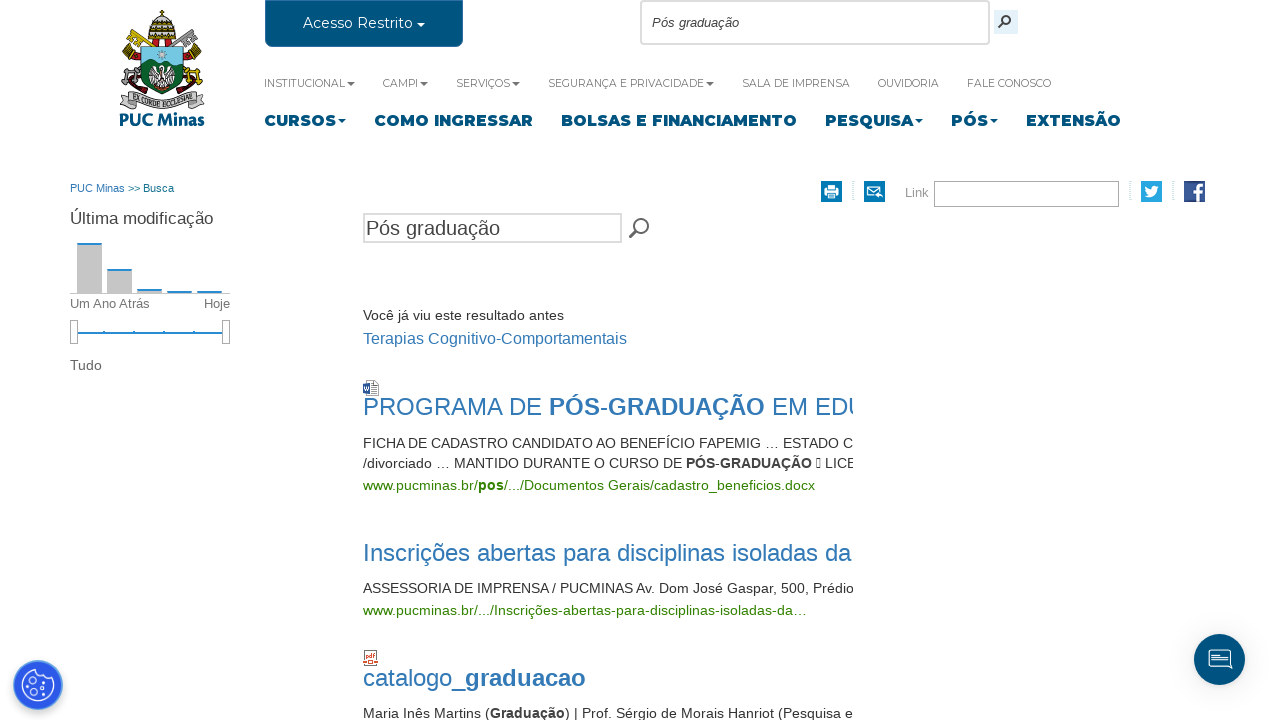